Tests an e-commerce shopping flow by searching for products containing "ber", adding all matching items to cart, proceeding to checkout, applying a promo code, and verifying the cart totals are calculated correctly.

Starting URL: https://rahulshettyacademy.com/seleniumPractise/#/

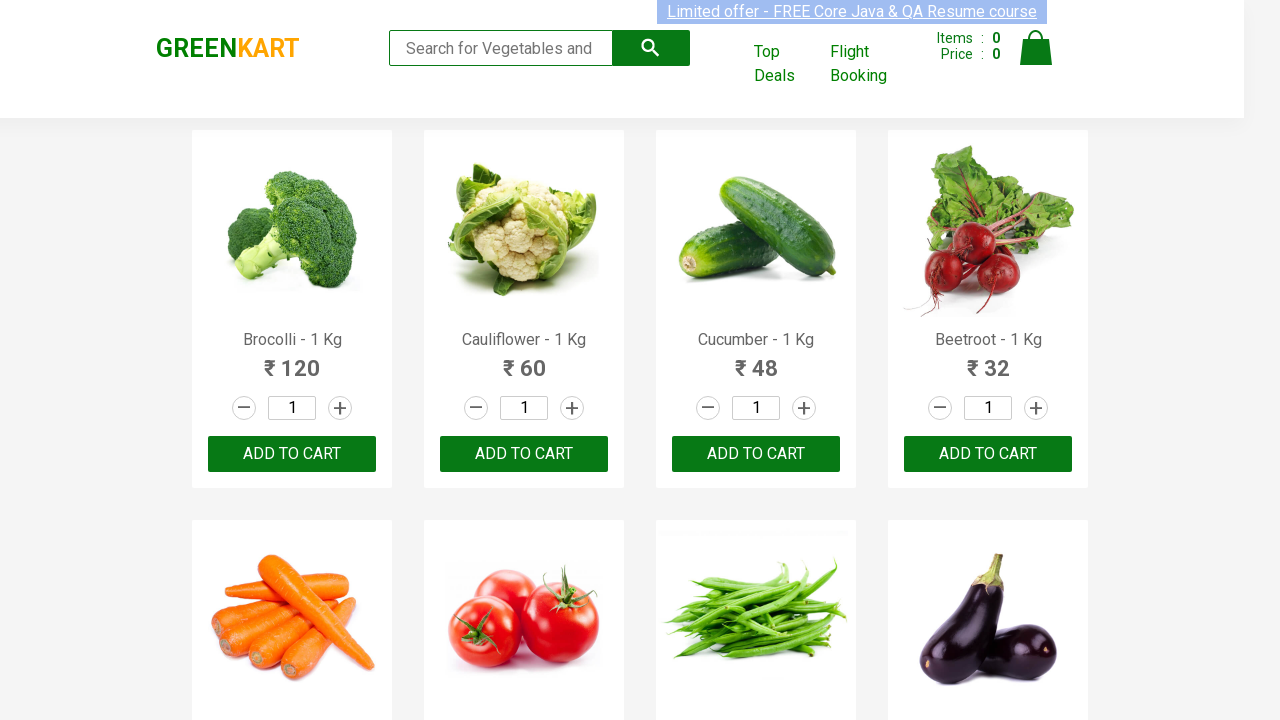

Filled search field with 'ber' on input[type='search']
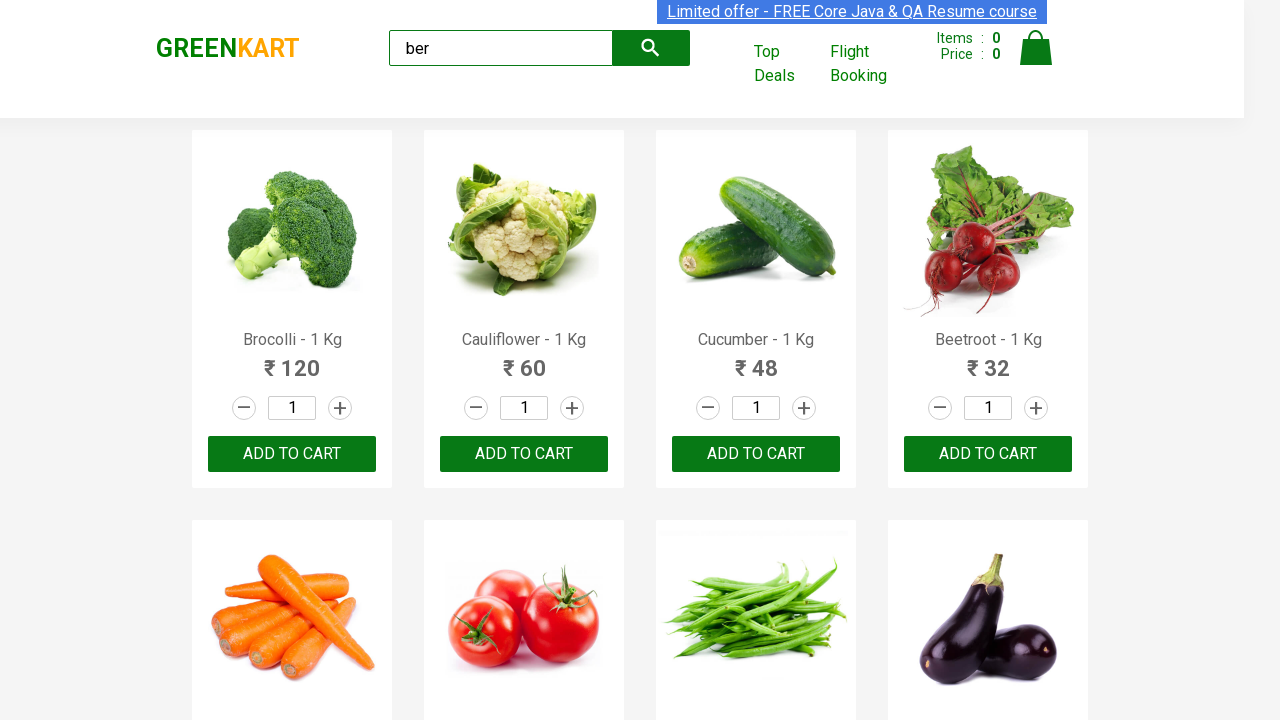

Waited for search results to filter
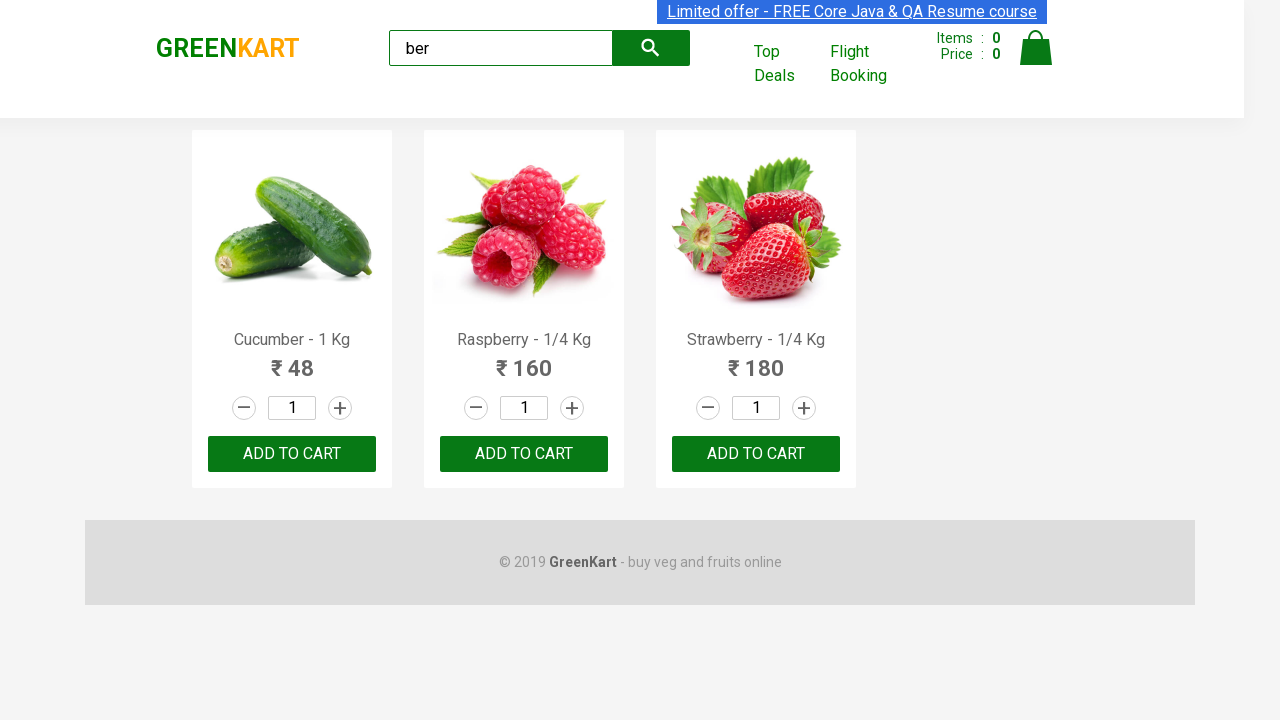

Verified 3 products are displayed
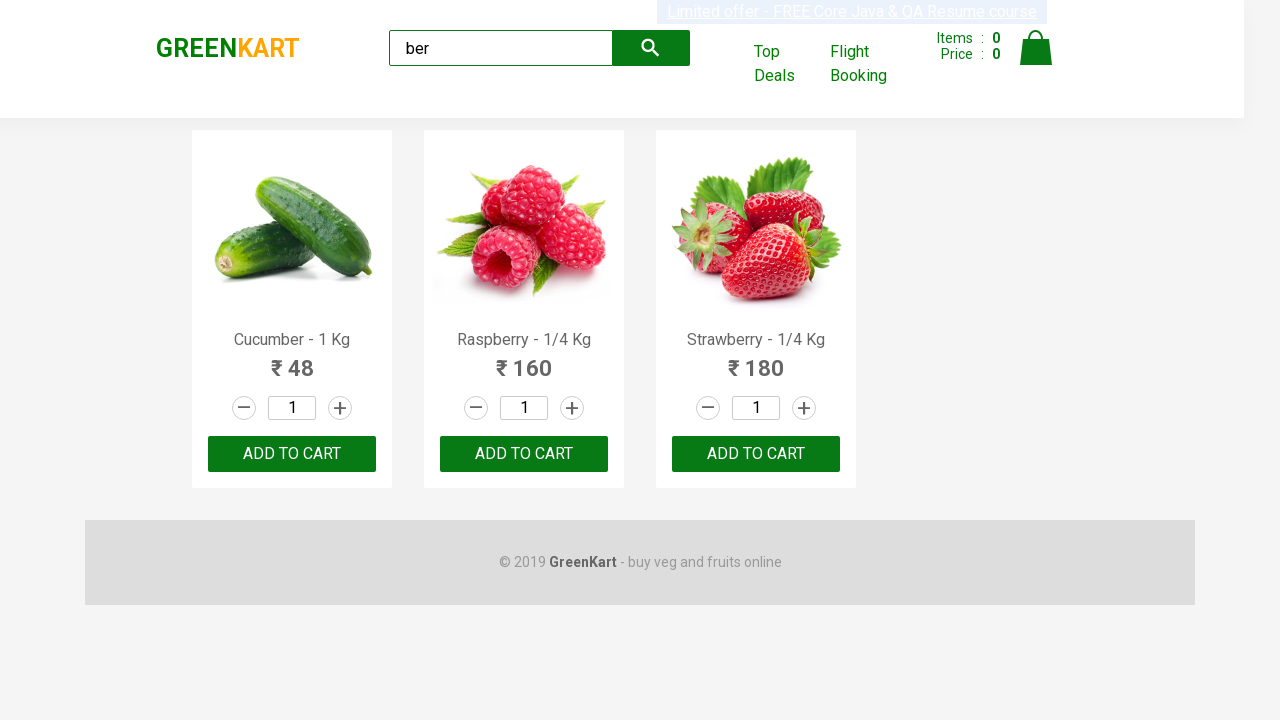

Clicked 'Add to Cart' button 1 of 3 at (292, 454) on xpath=//div[@class='product-action']/button >> nth=0
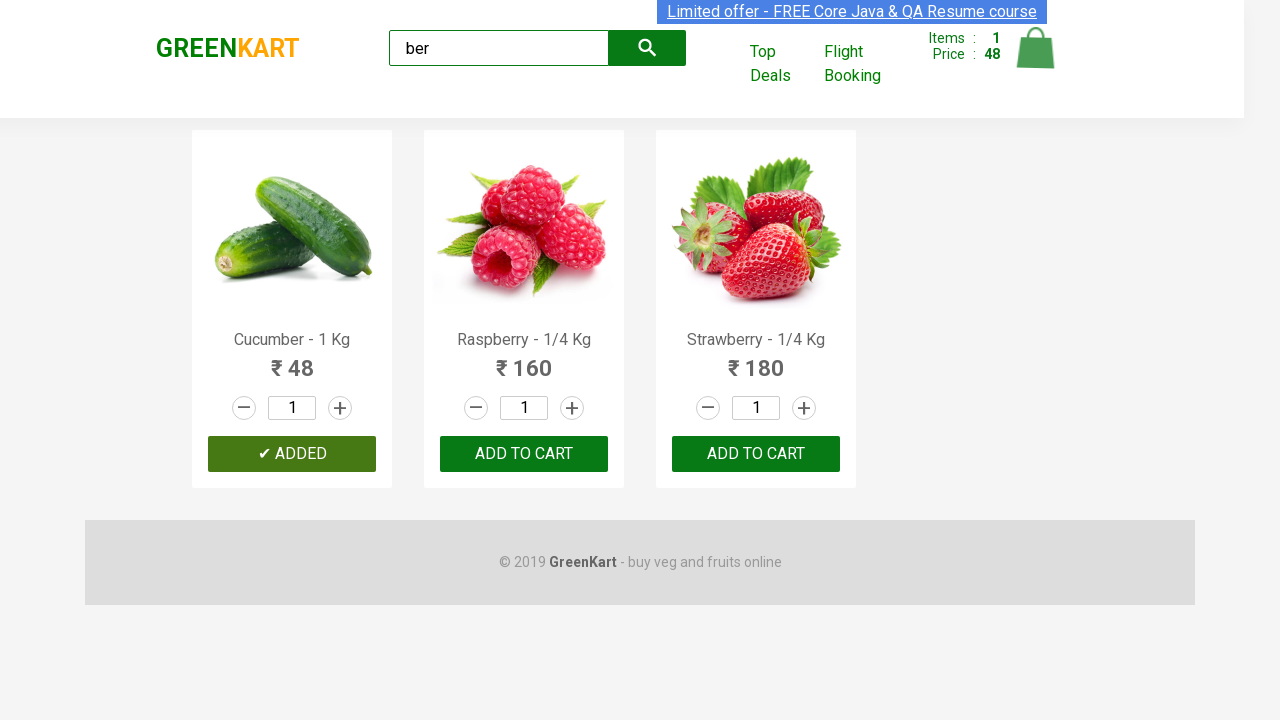

Clicked 'Add to Cart' button 2 of 3 at (524, 454) on xpath=//div[@class='product-action']/button >> nth=1
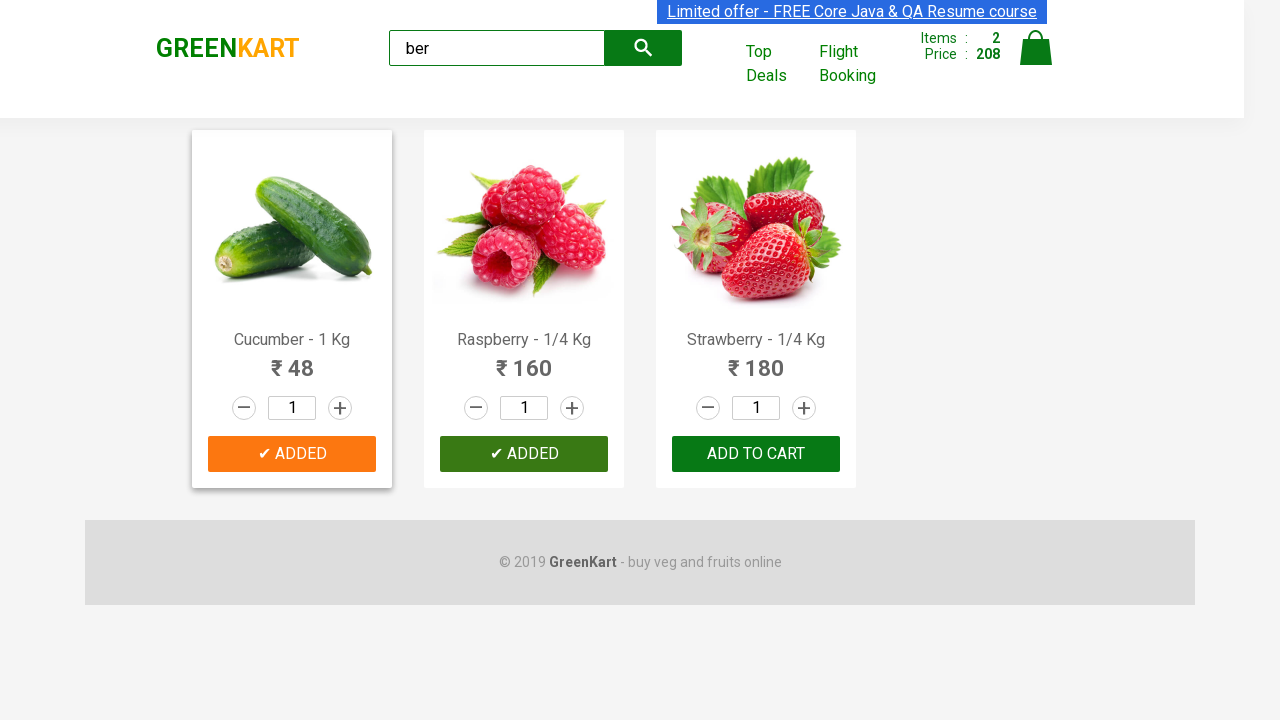

Clicked 'Add to Cart' button 3 of 3 at (756, 454) on xpath=//div[@class='product-action']/button >> nth=2
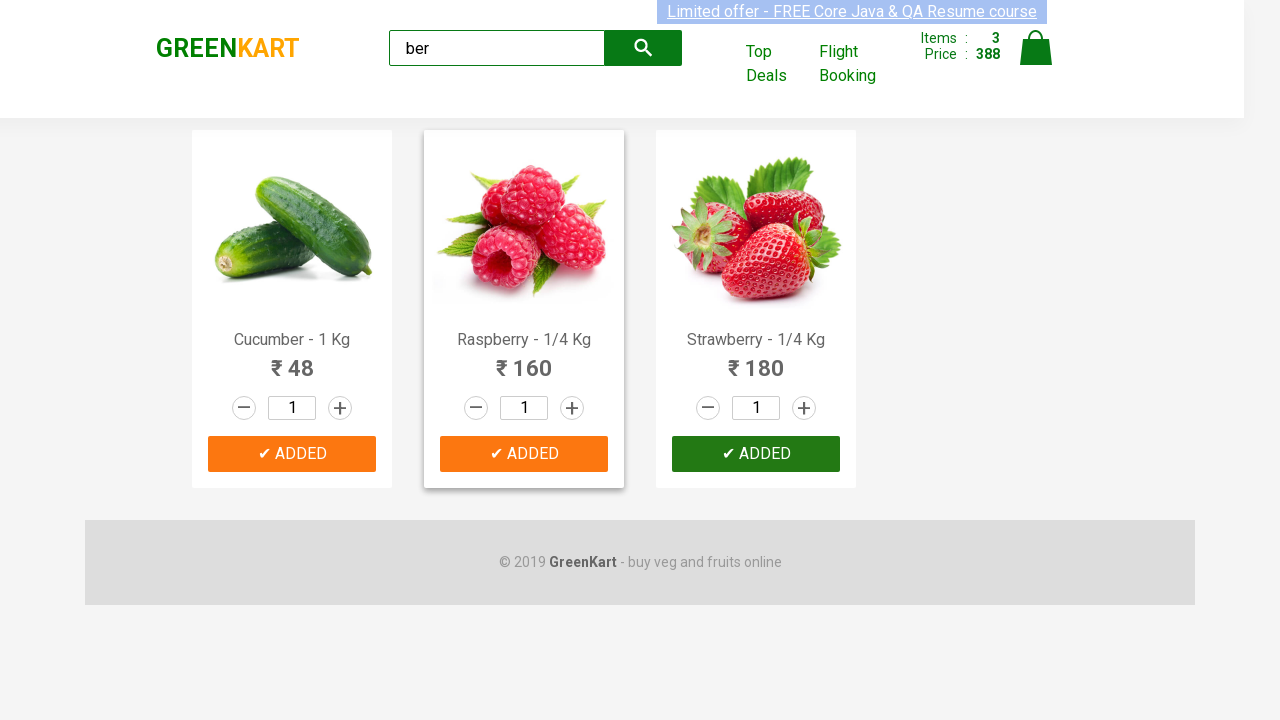

Clicked on cart icon at (1036, 48) on img[alt='Cart']
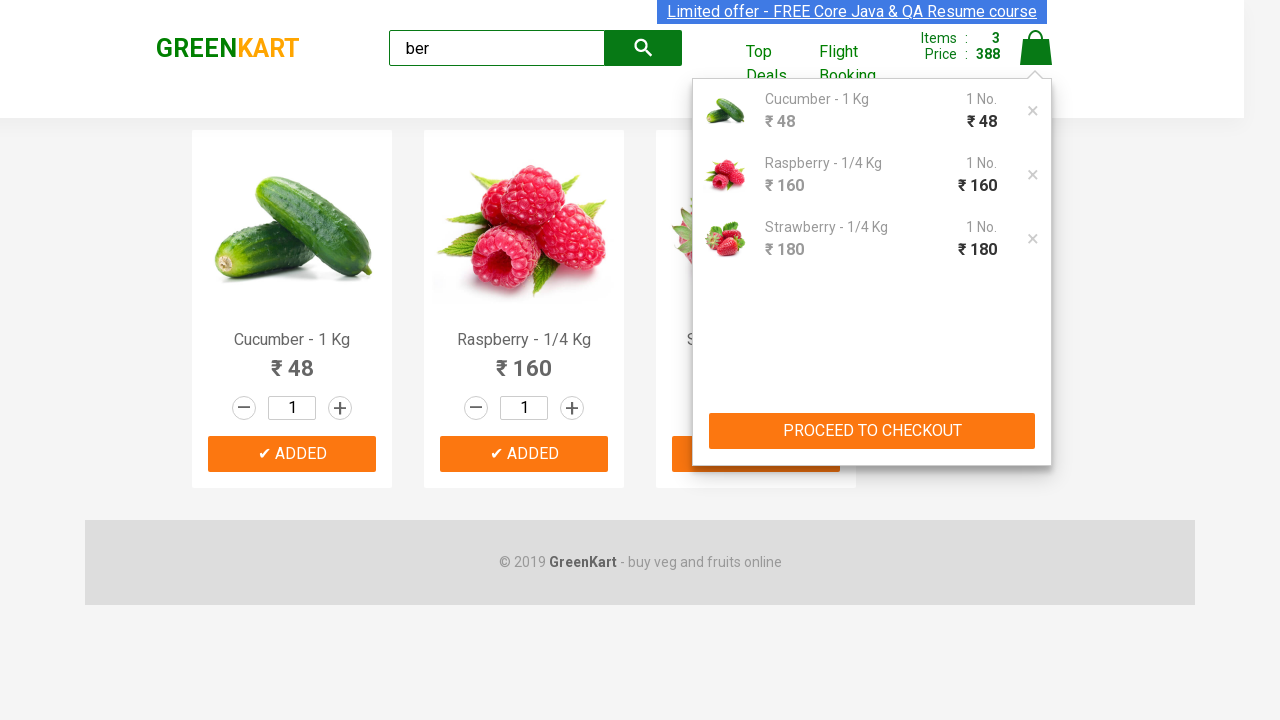

Clicked 'PROCEED TO CHECKOUT' button at (872, 431) on xpath=//button[text()='PROCEED TO CHECKOUT']
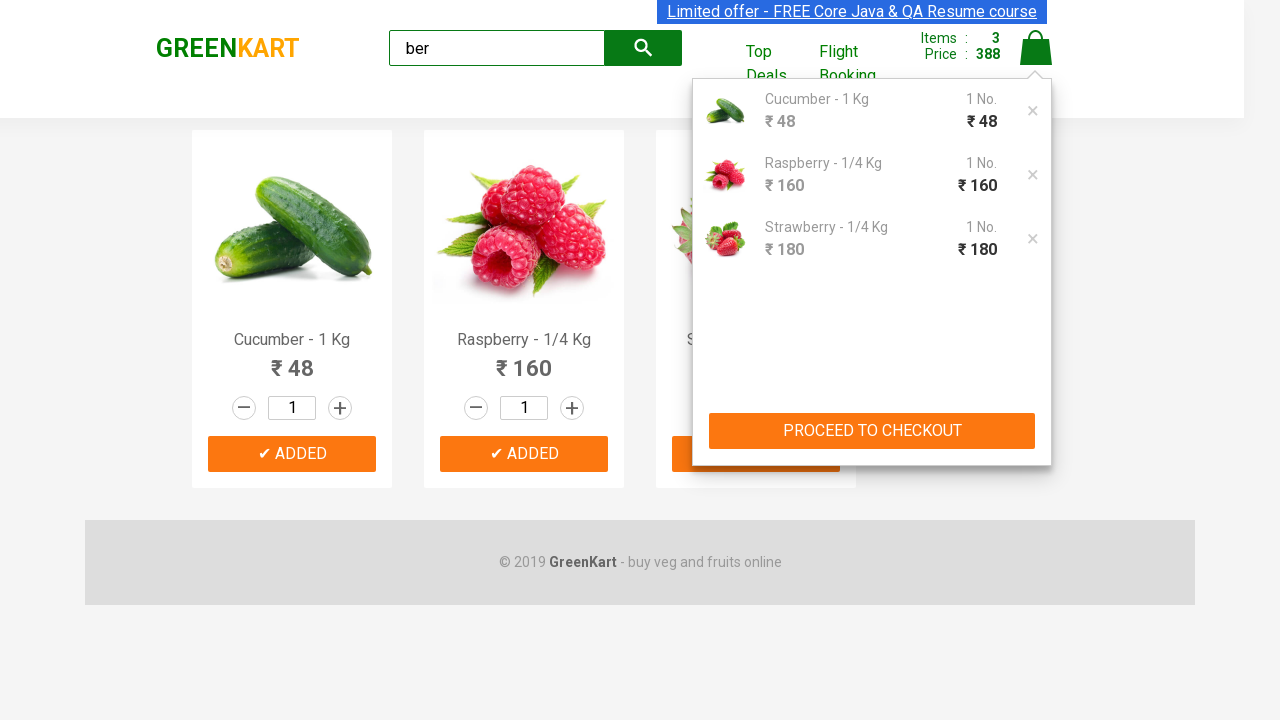

Waited for checkout page to load
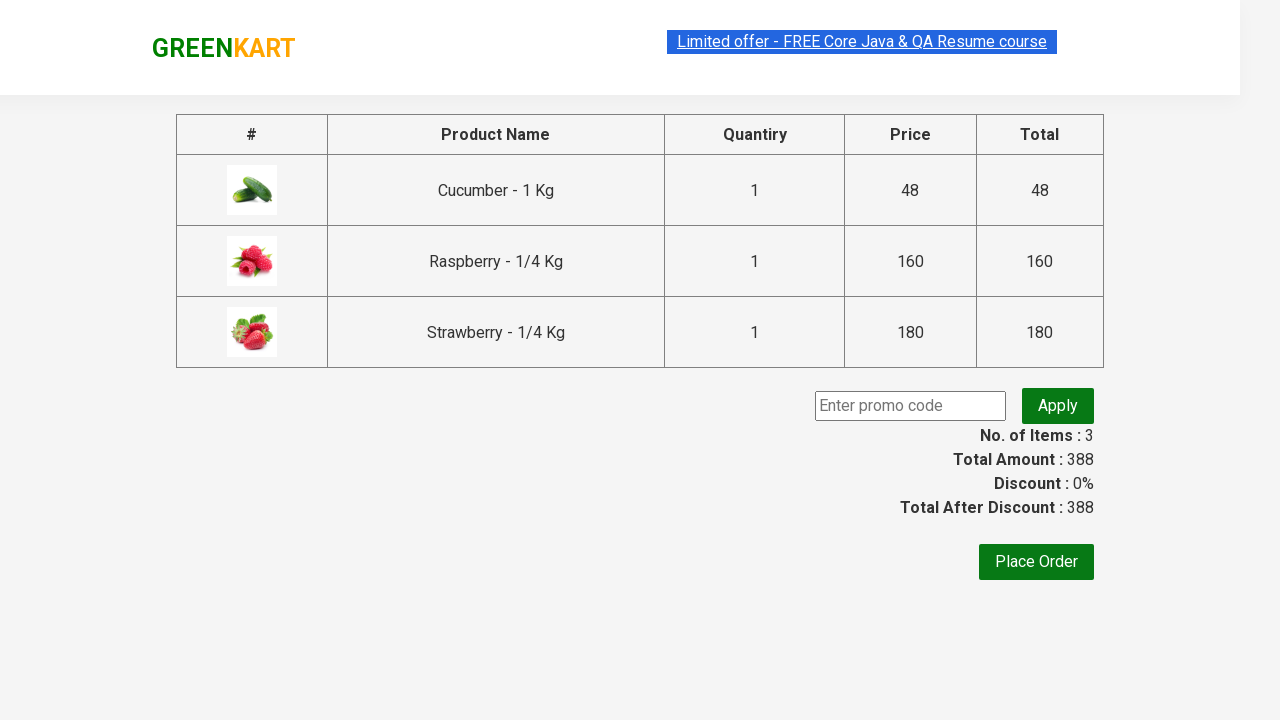

Entered promo code 'rahulshettyacademy' on input[type='text']
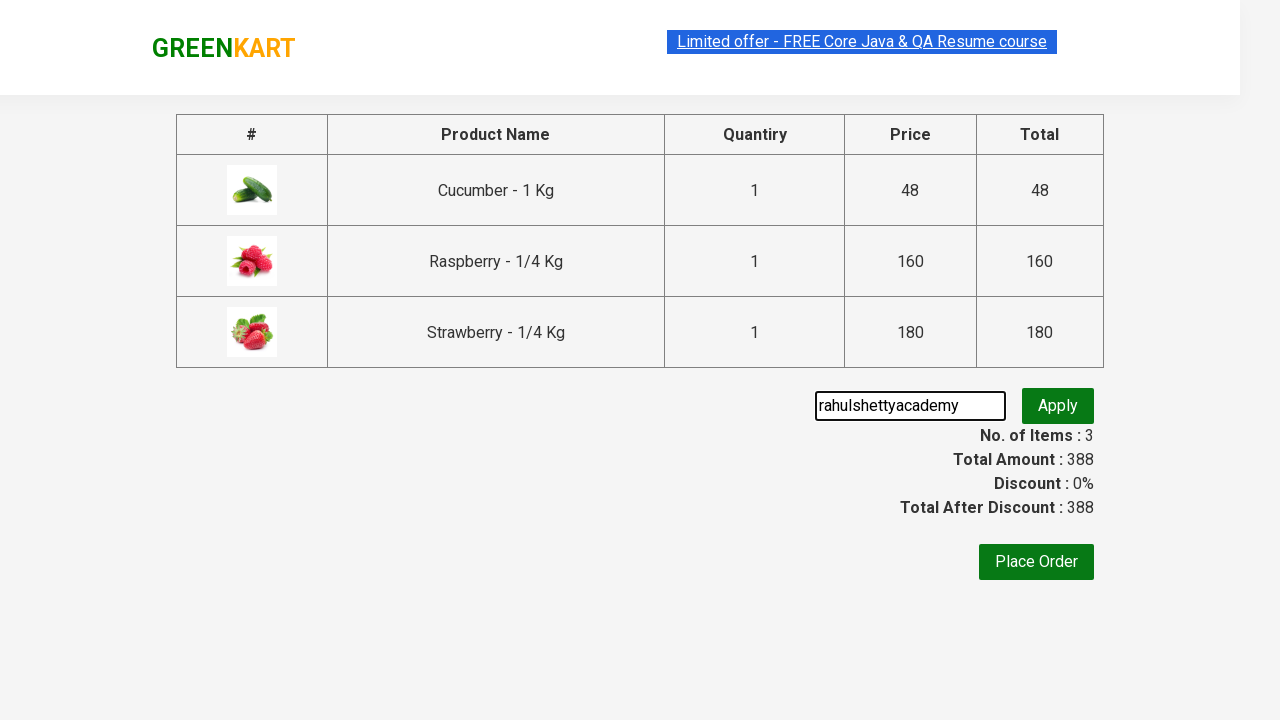

Clicked apply promo button at (1058, 406) on button.promoBtn
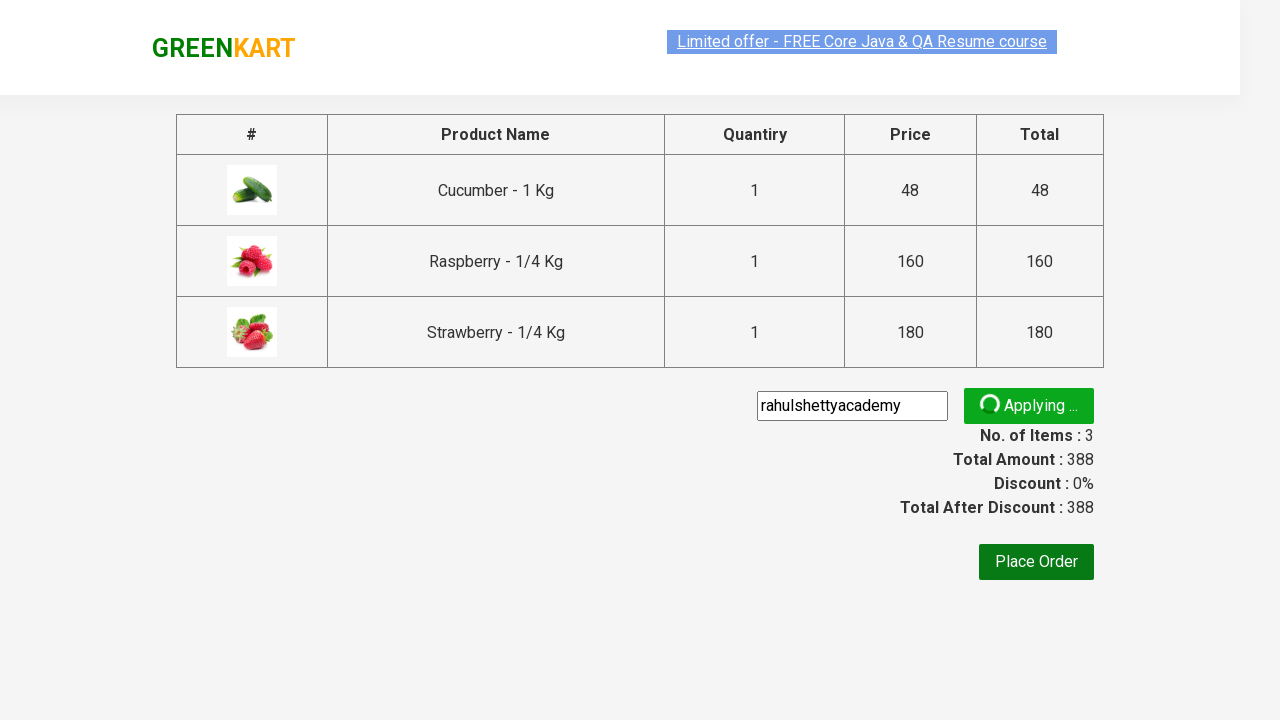

Waited for promo to be applied
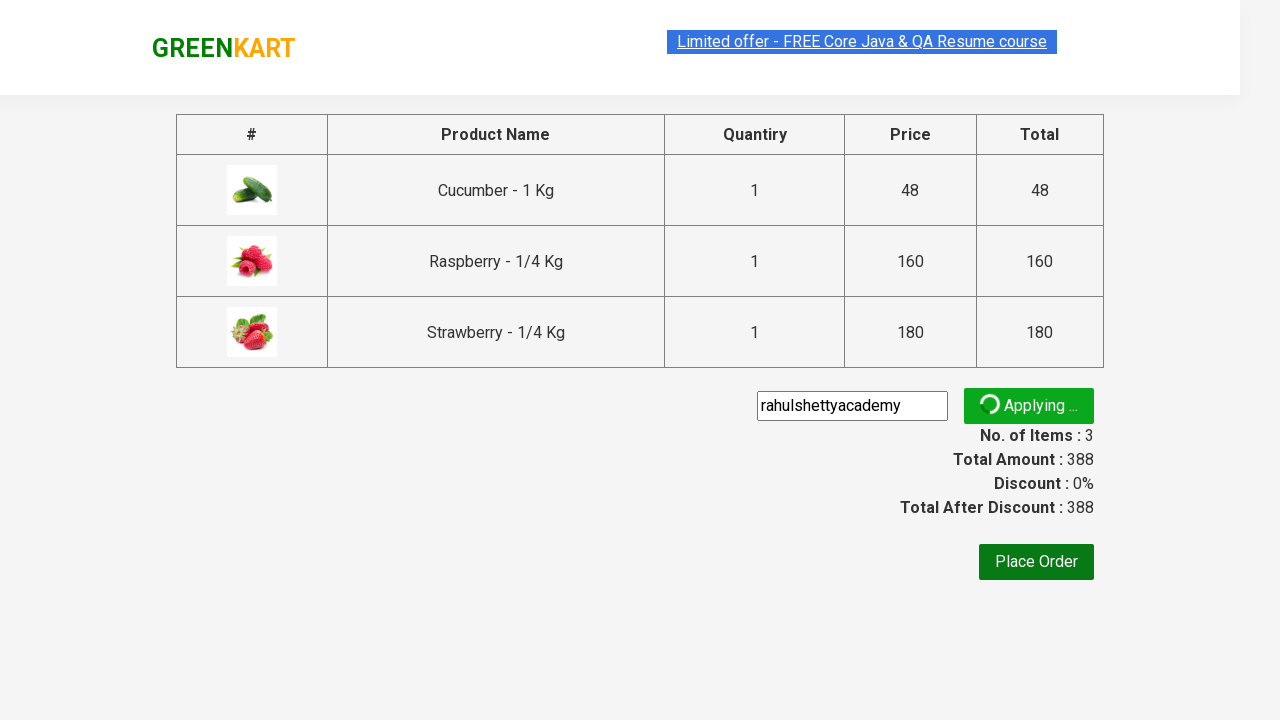

Verified promo info is displayed
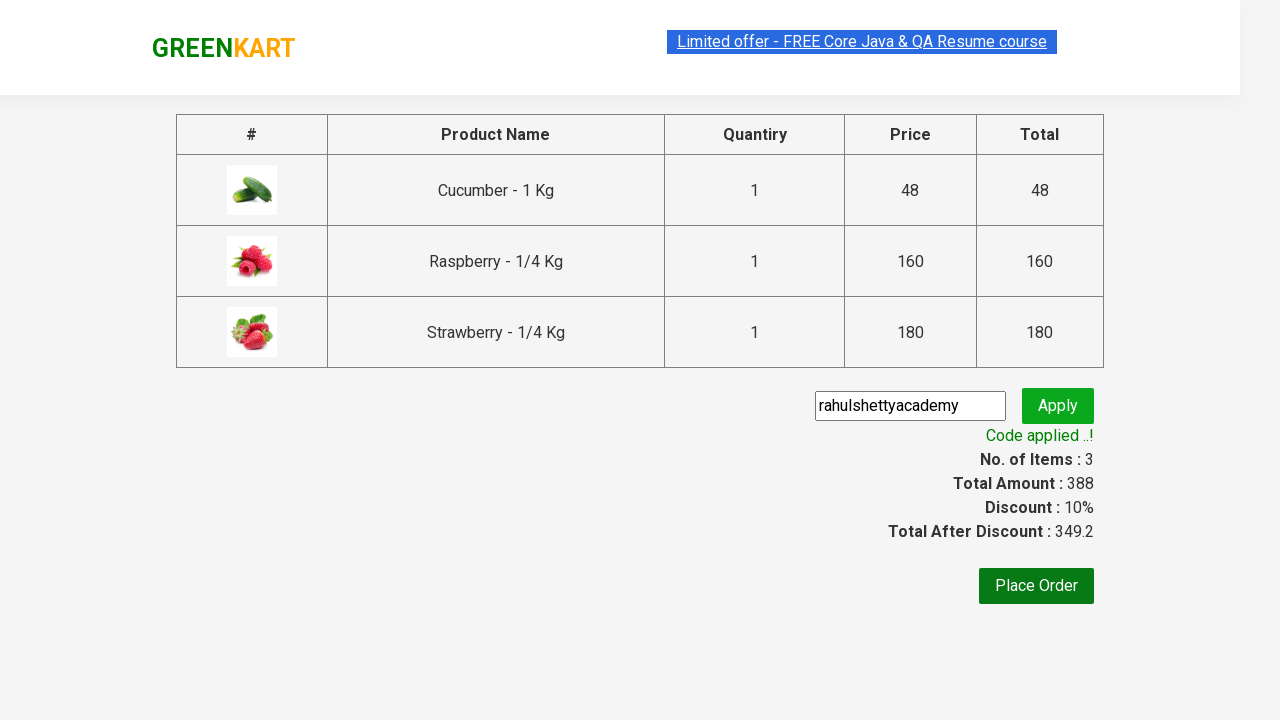

Calculated sum of 3 product amounts: 388
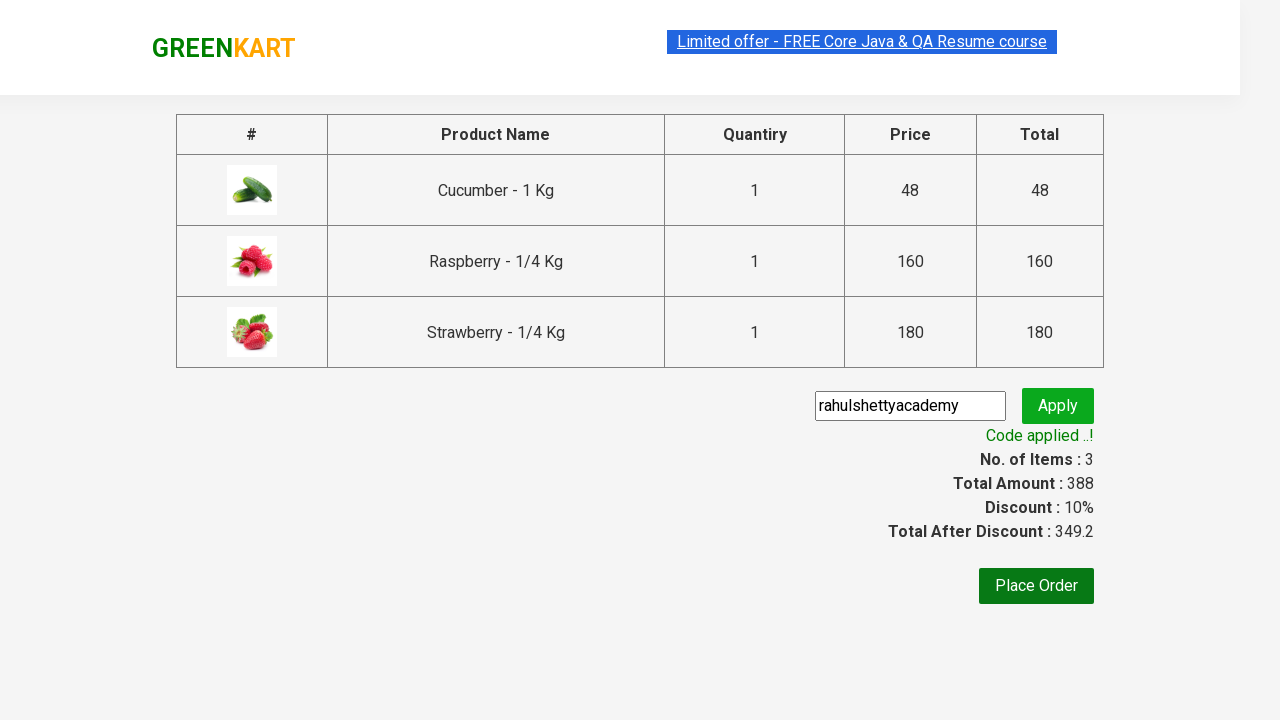

Verified calculated sum (388) matches total amount (388)
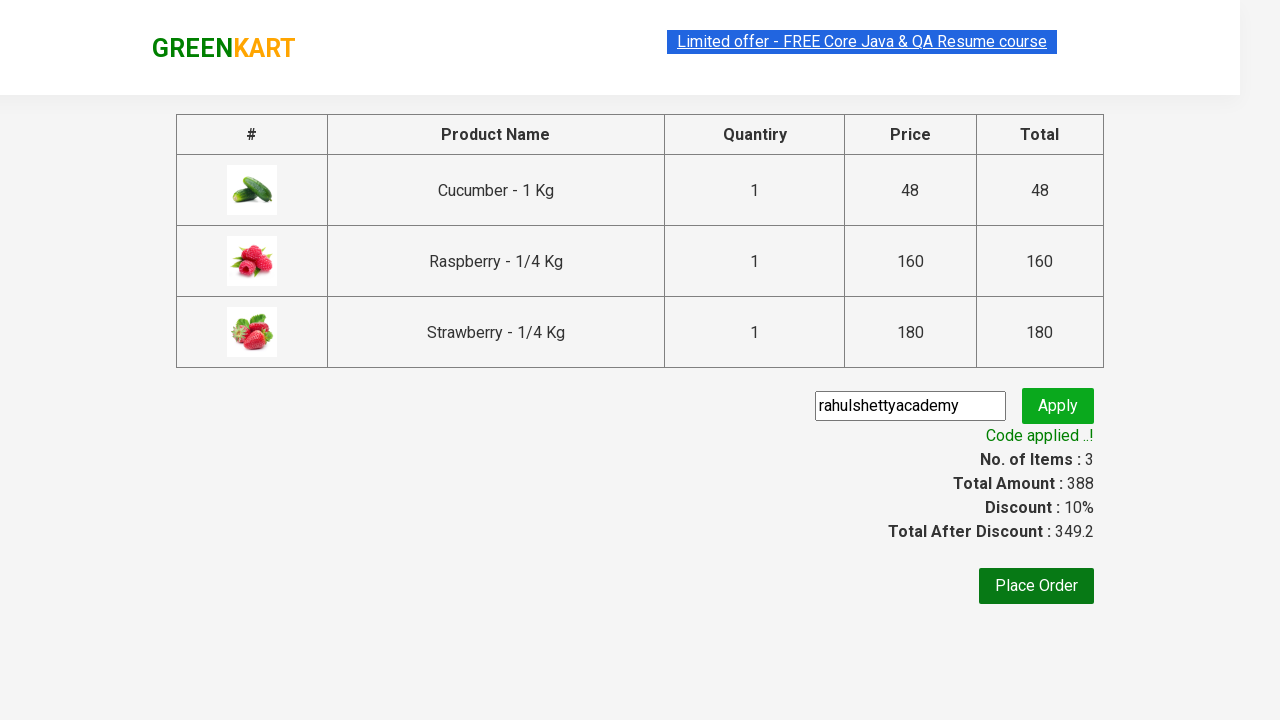

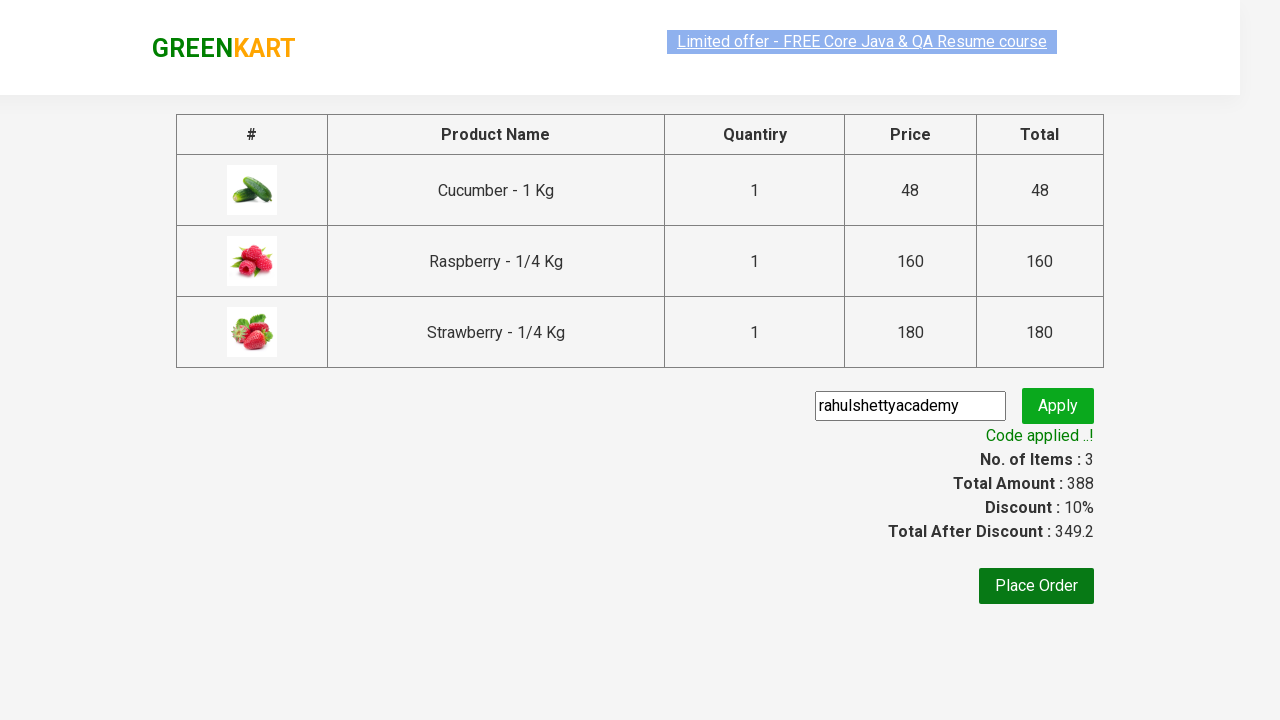